Tests login form validation by entering credentials, clearing both input fields, clicking login, and verifying the "Username is required" error message appears

Starting URL: https://www.saucedemo.com/

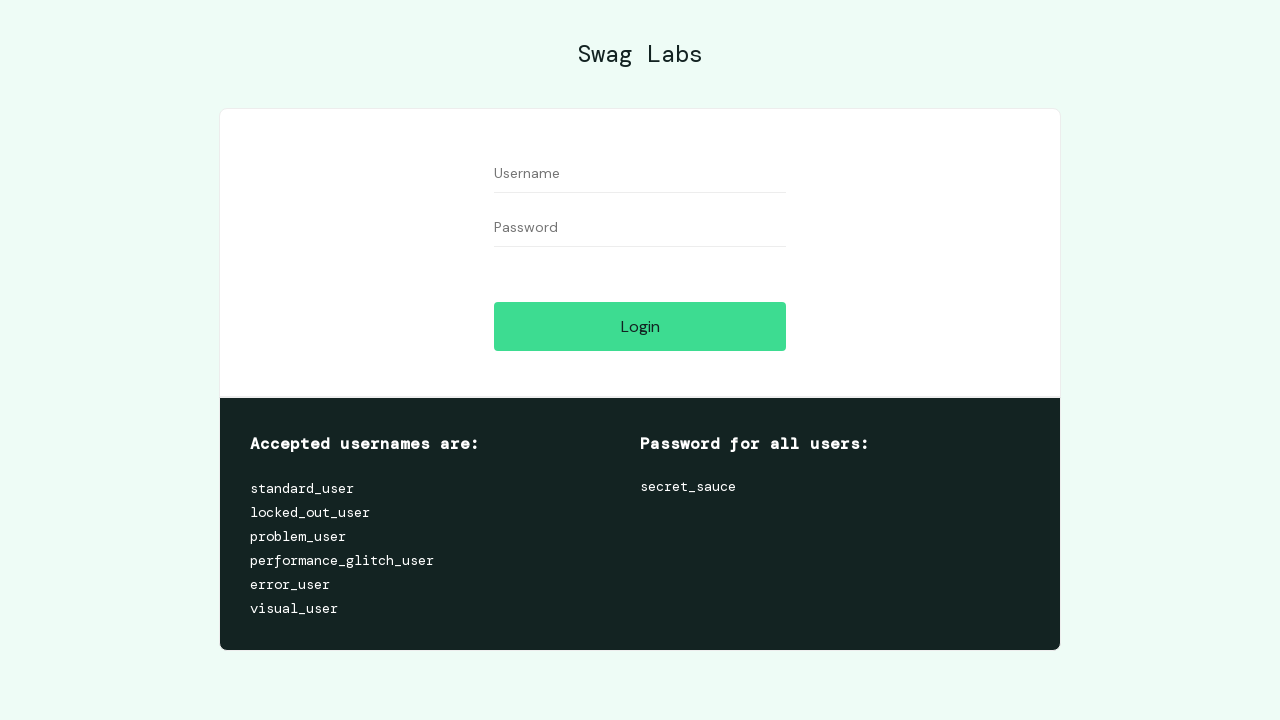

Filled username field with 'testuser' on input[data-test='username']
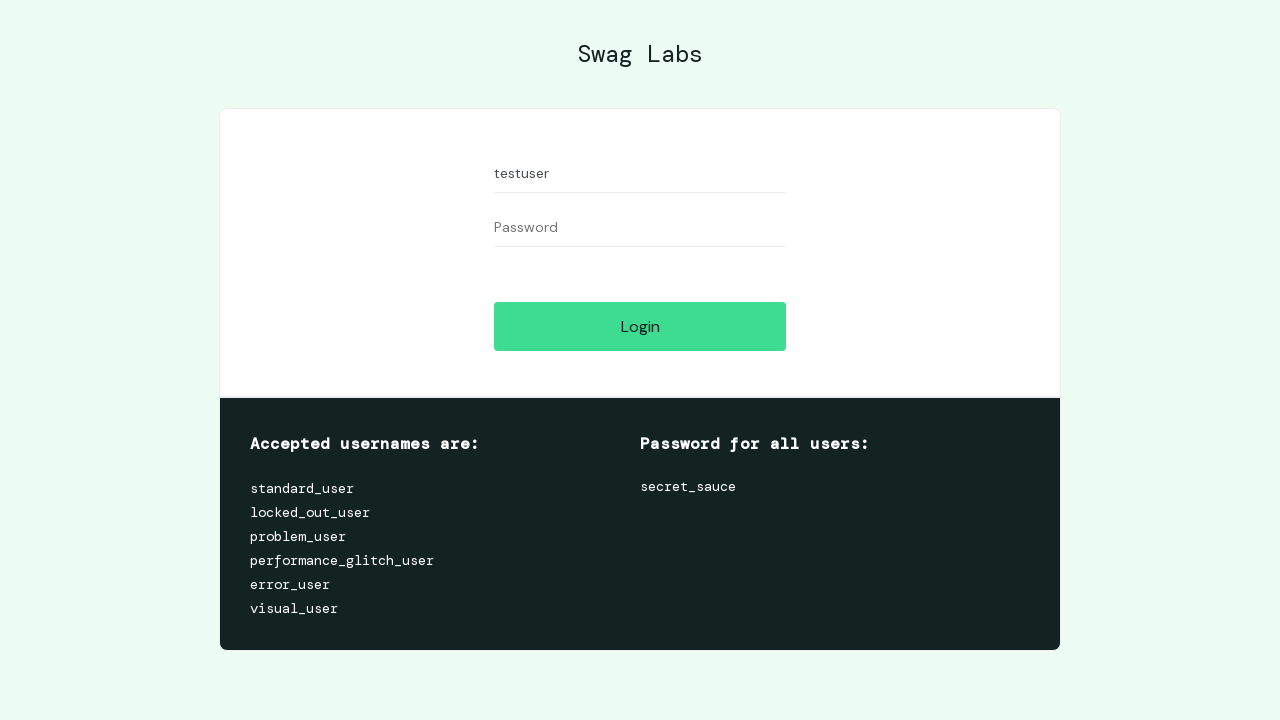

Filled password field with 'testpass123' on input[data-test='password']
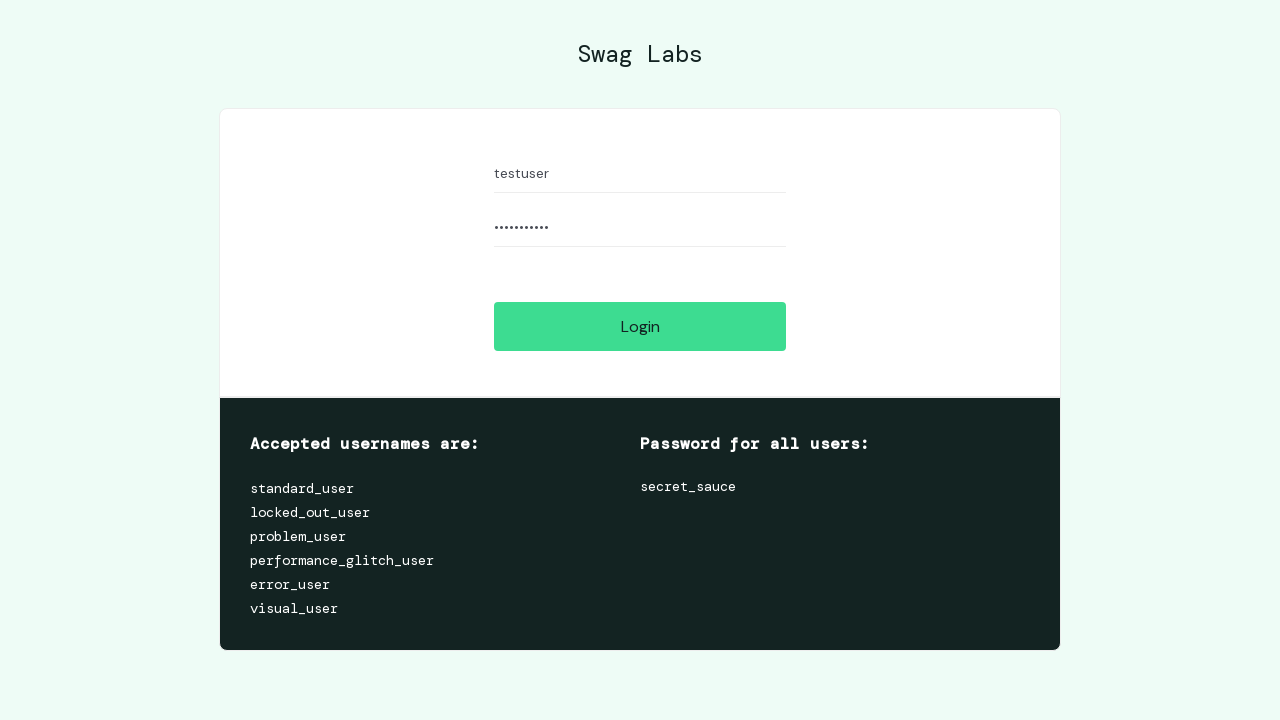

Cleared username field on input[data-test='username']
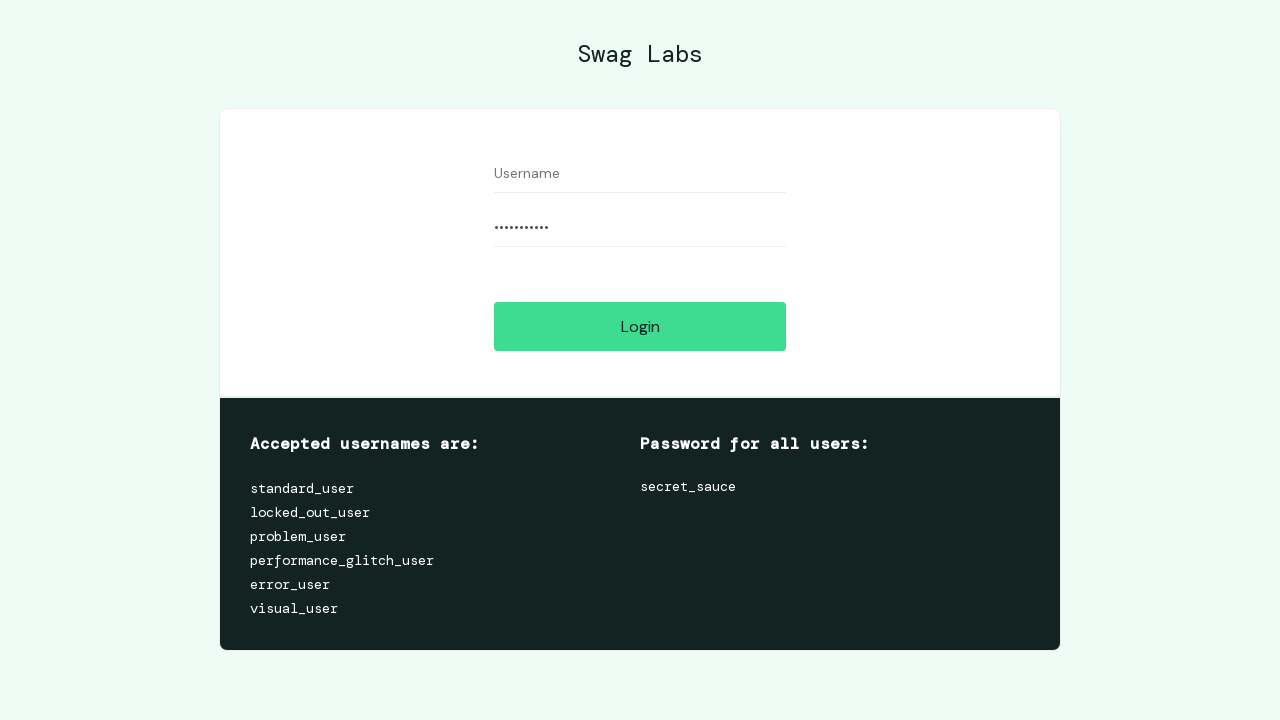

Cleared password field on input[data-test='password']
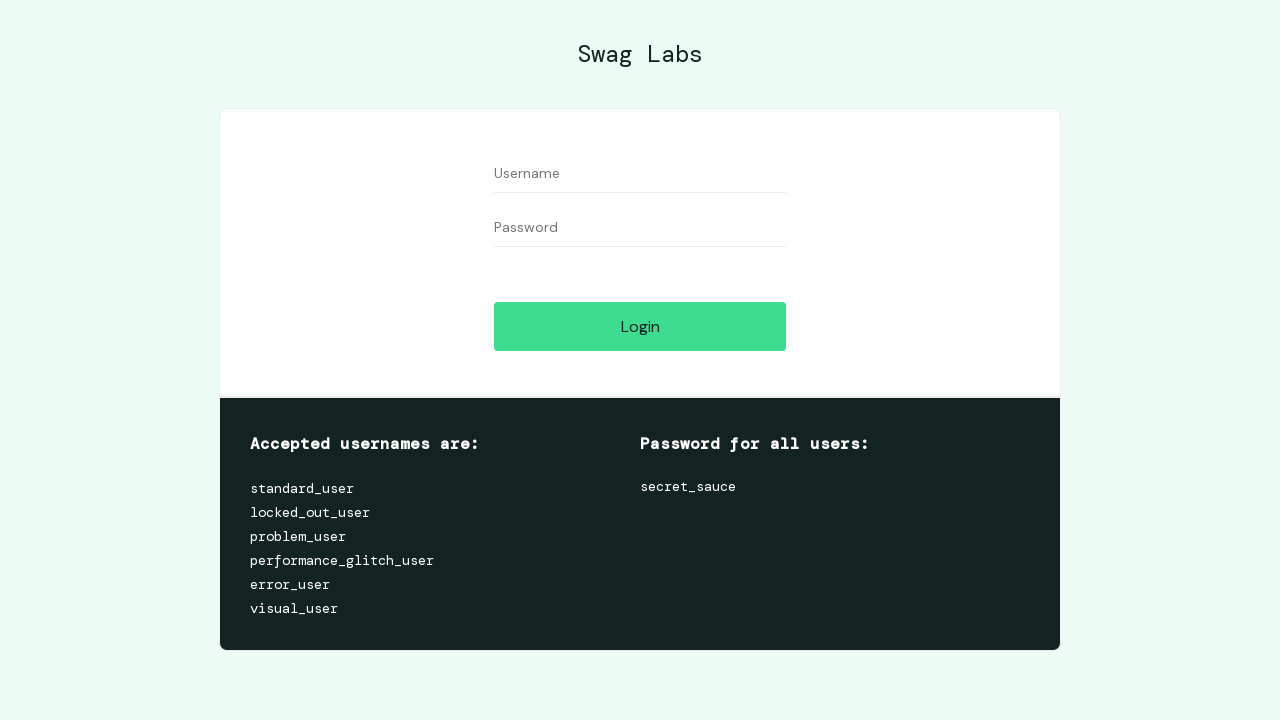

Clicked login button with empty credentials at (640, 326) on input[data-test='login-button']
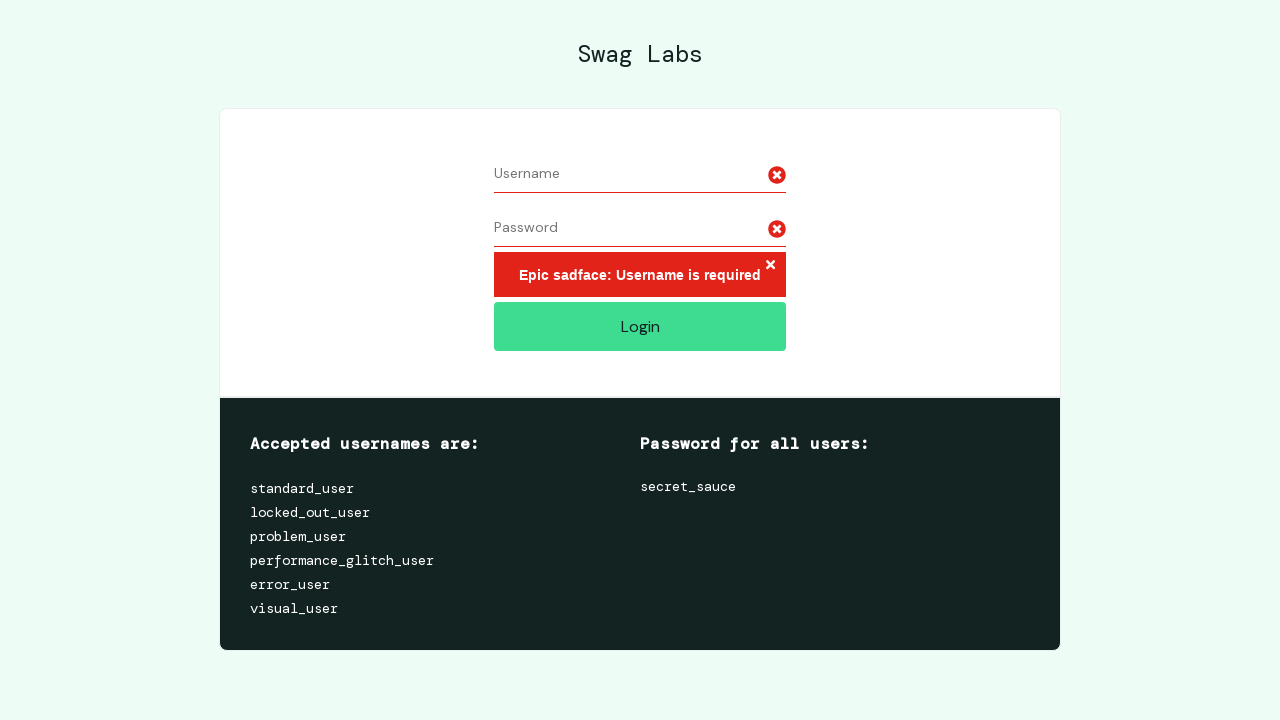

Verified error message appeared
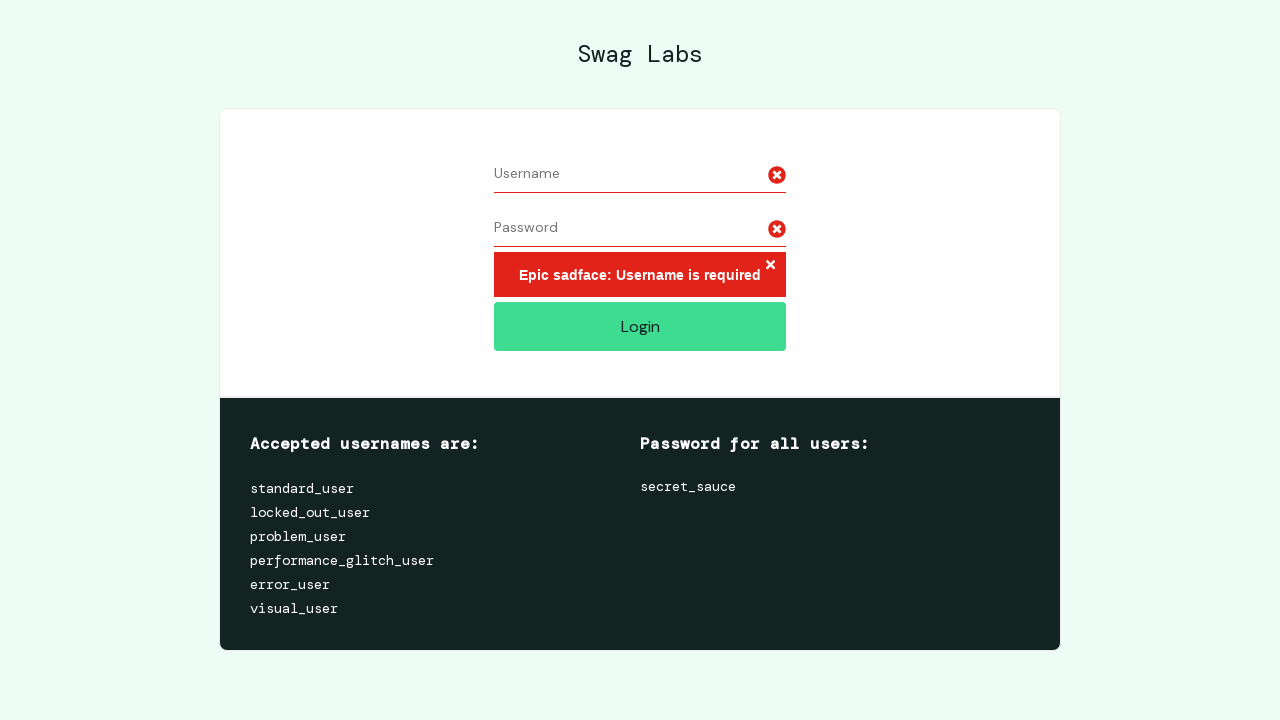

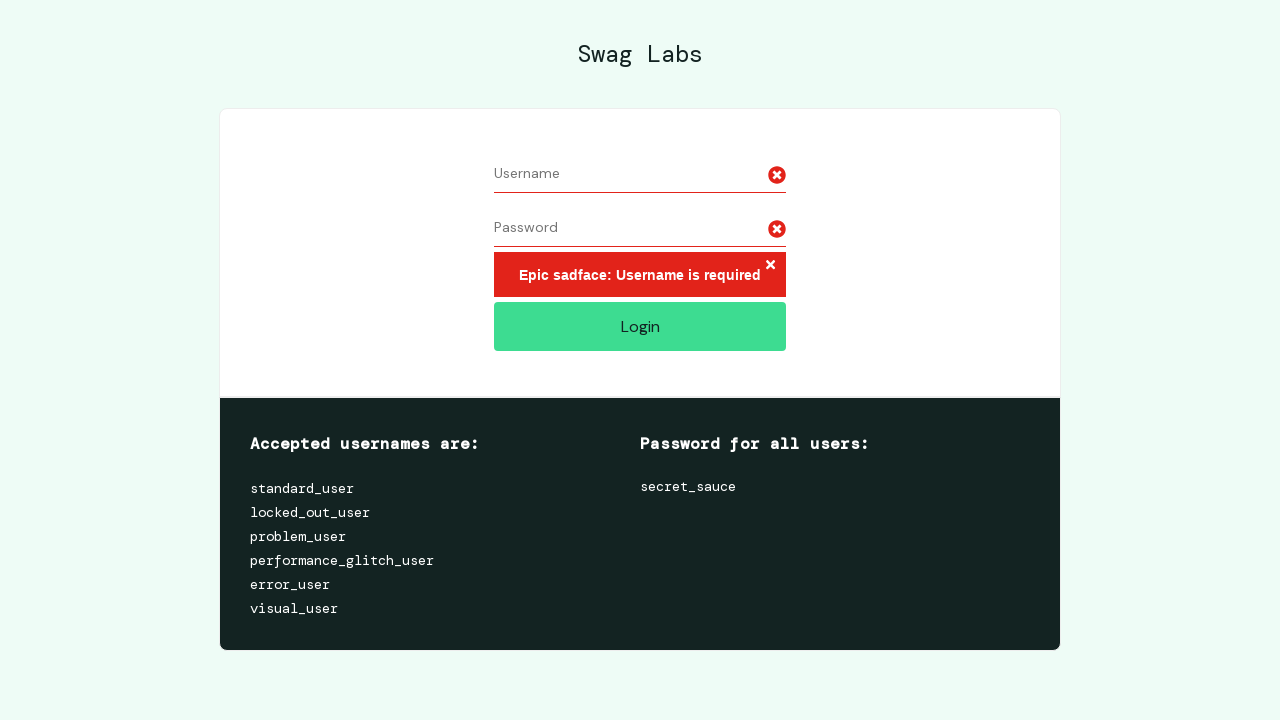